Tests window/popup handling by clicking buttons that open new windows, then interacting with form elements in those popup windows based on their URLs.

Starting URL: https://www.hyrtutorials.com/p/window-handles-practice.html

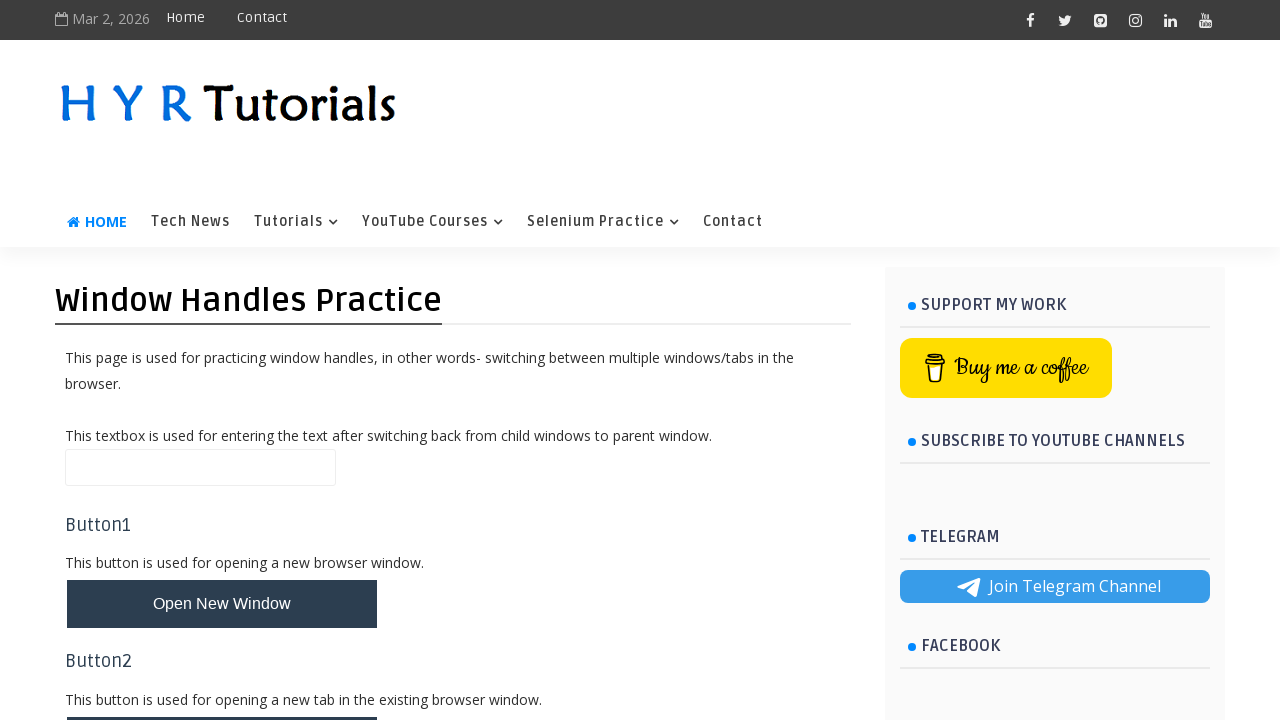

Clicked button to open a new window at (222, 604) on #newWindowBtn
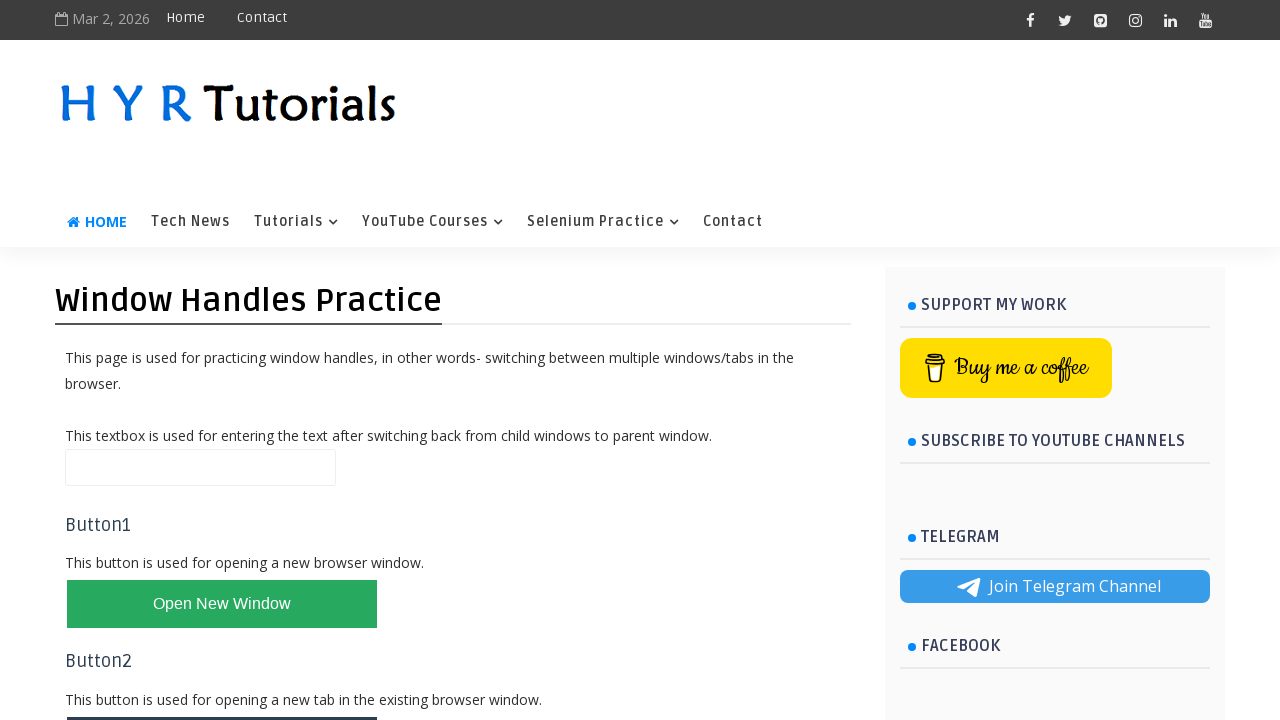

Clicked button to open multiple windows and popup appeared at (222, 362) on #newWindowsBtn
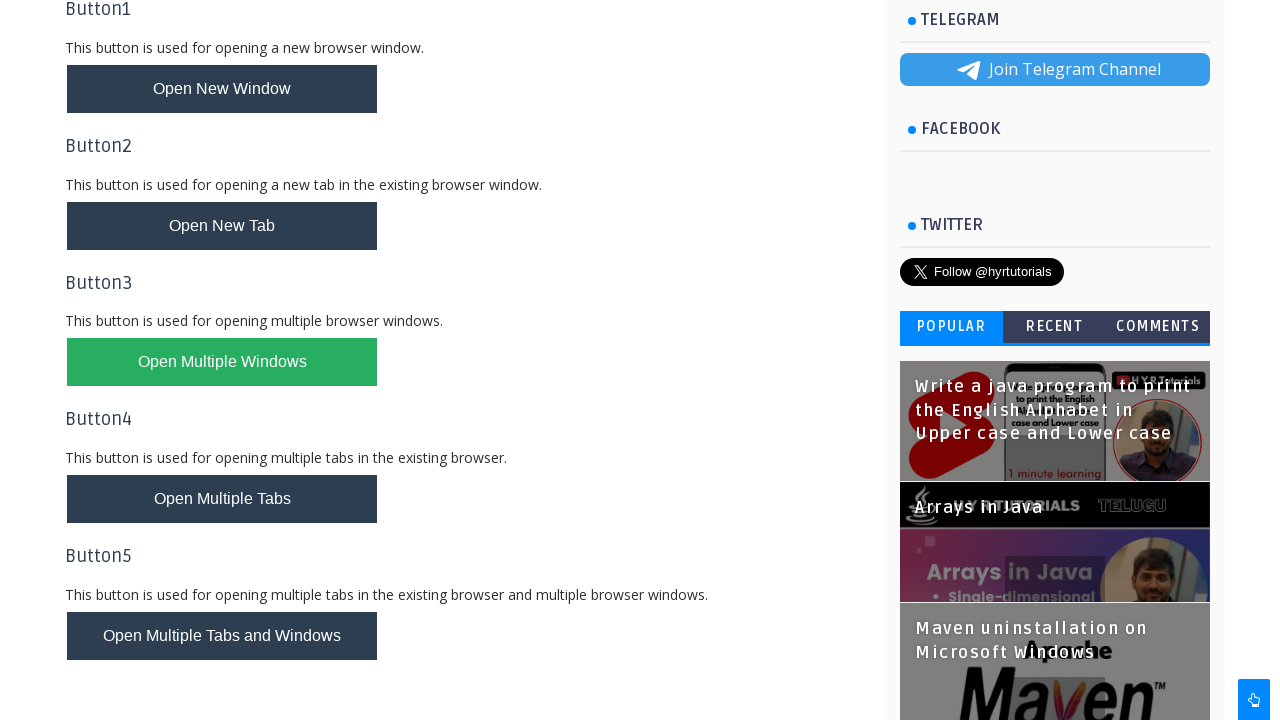

Captured popup page reference
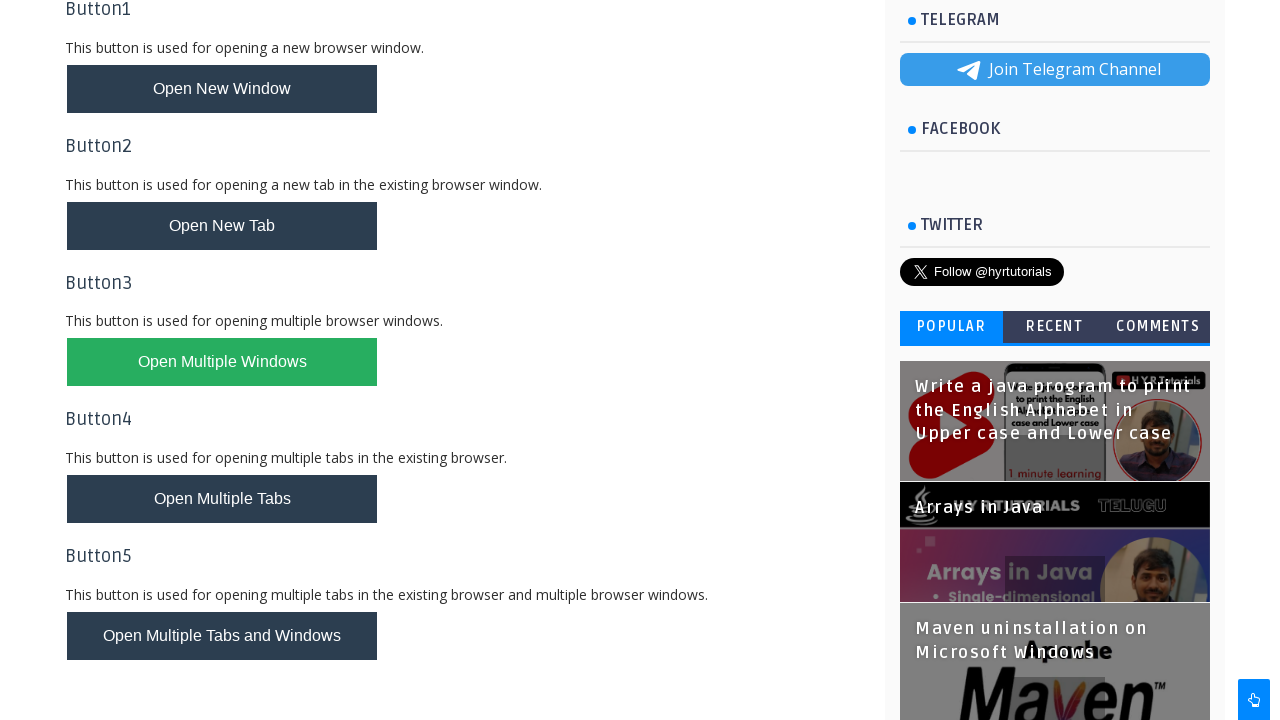

Retrieved all pages from context
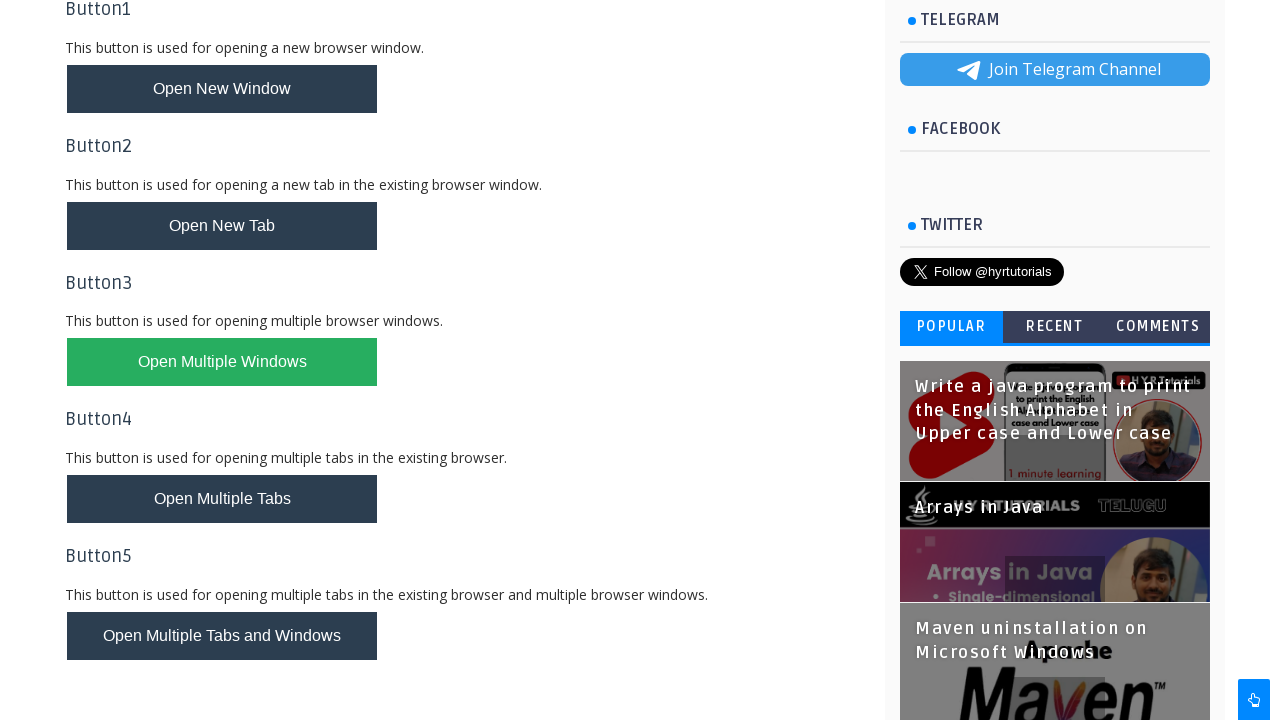

Waited for page load state
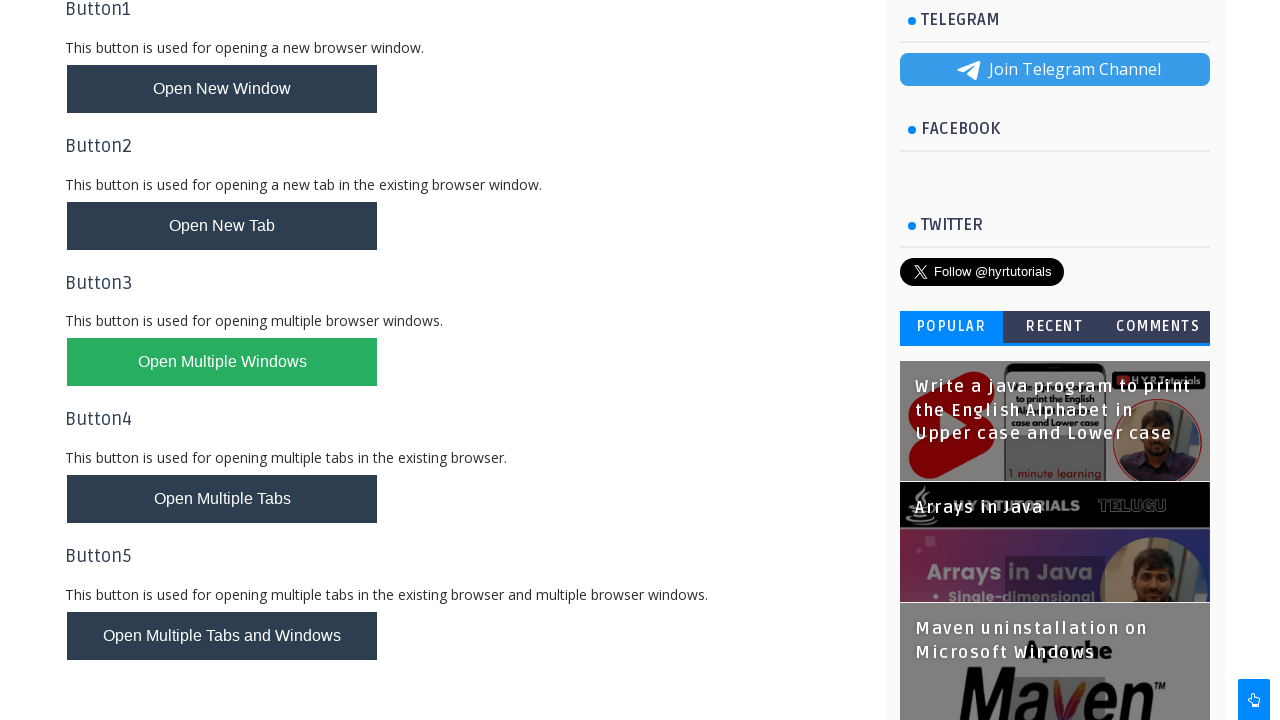

Retrieved current URL: https://www.hyrtutorials.com/p/window-handles-practice.html
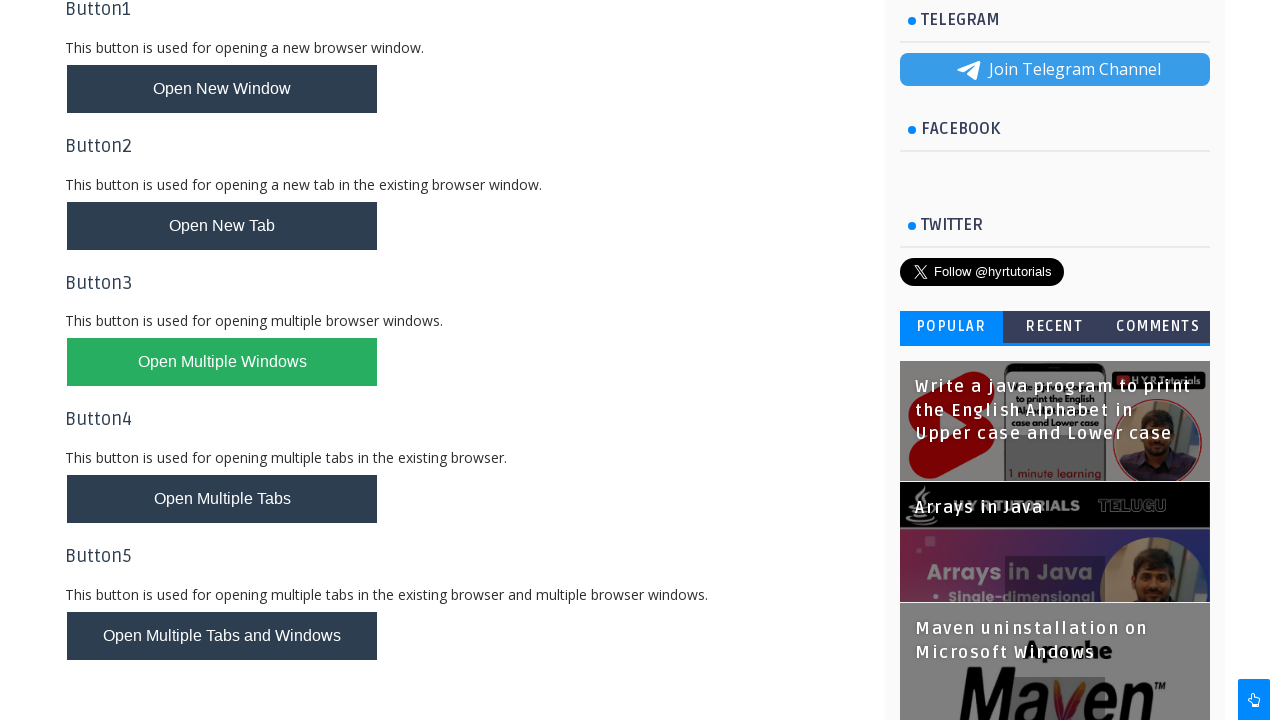

Filled name field with 'hello' on window handles practice page on input#name.whTextBox
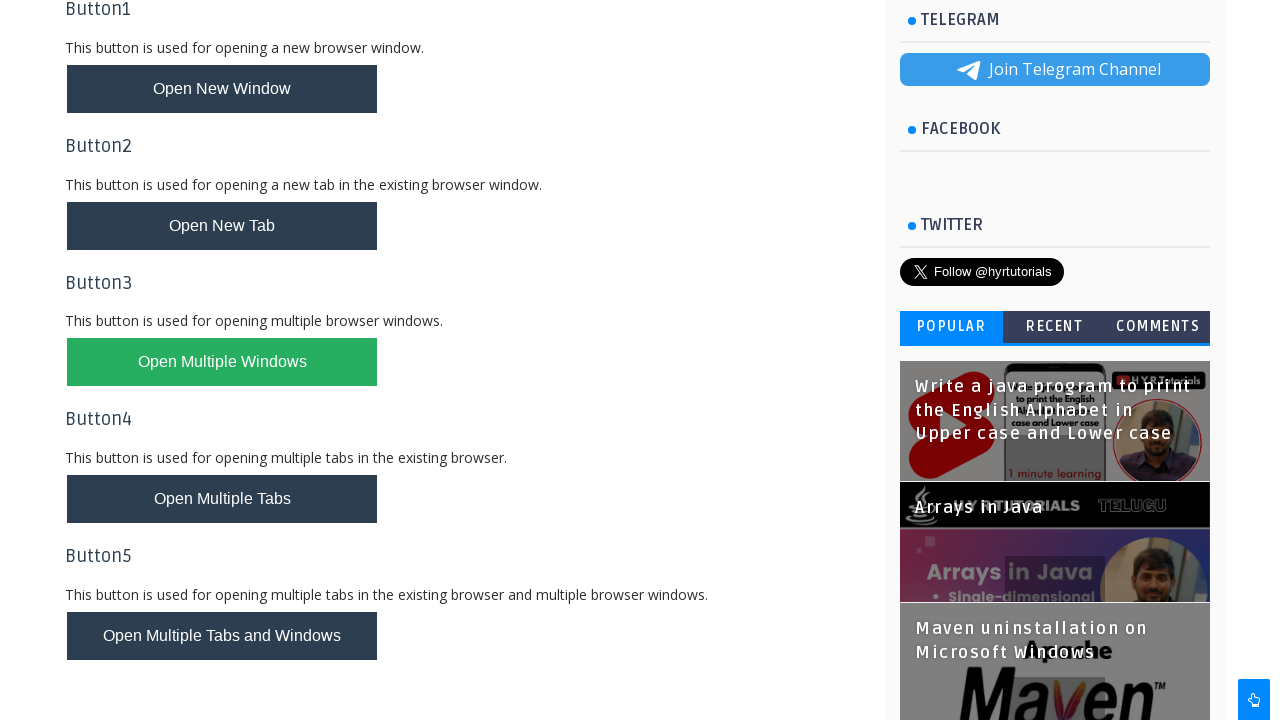

Waited for page load state
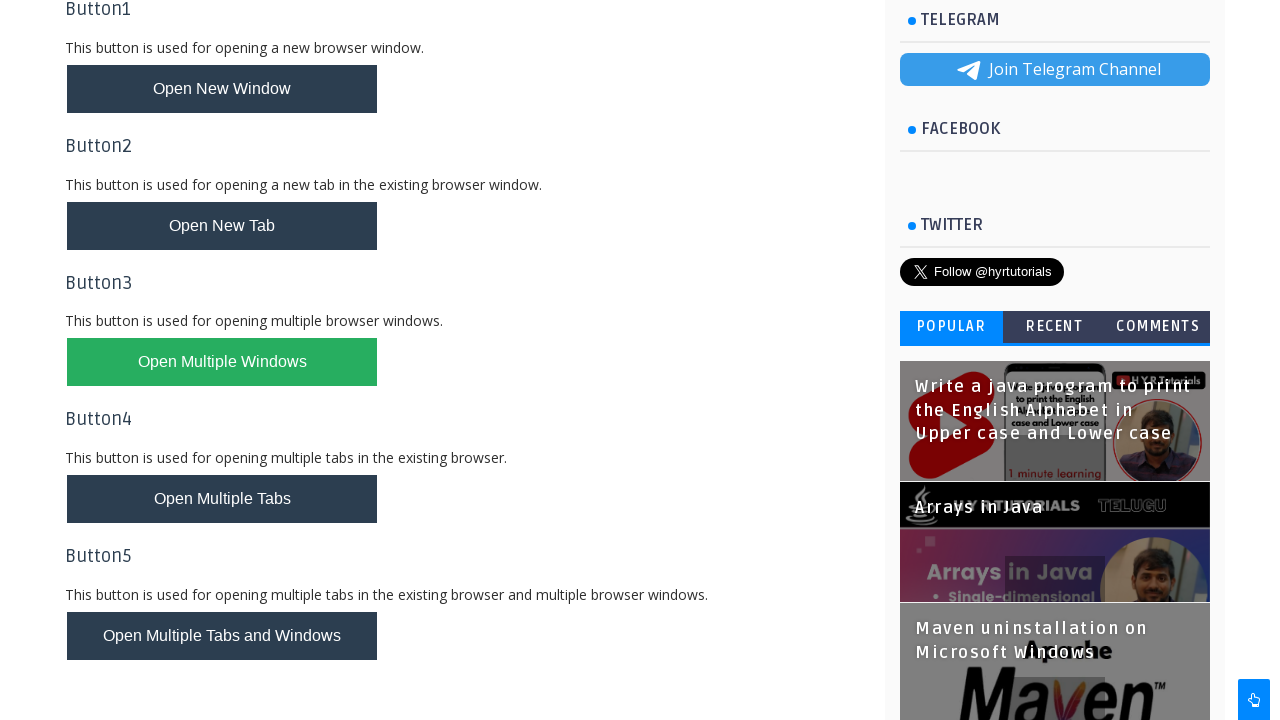

Retrieved current URL: https://www.hyrtutorials.com/p/basic-controls.html
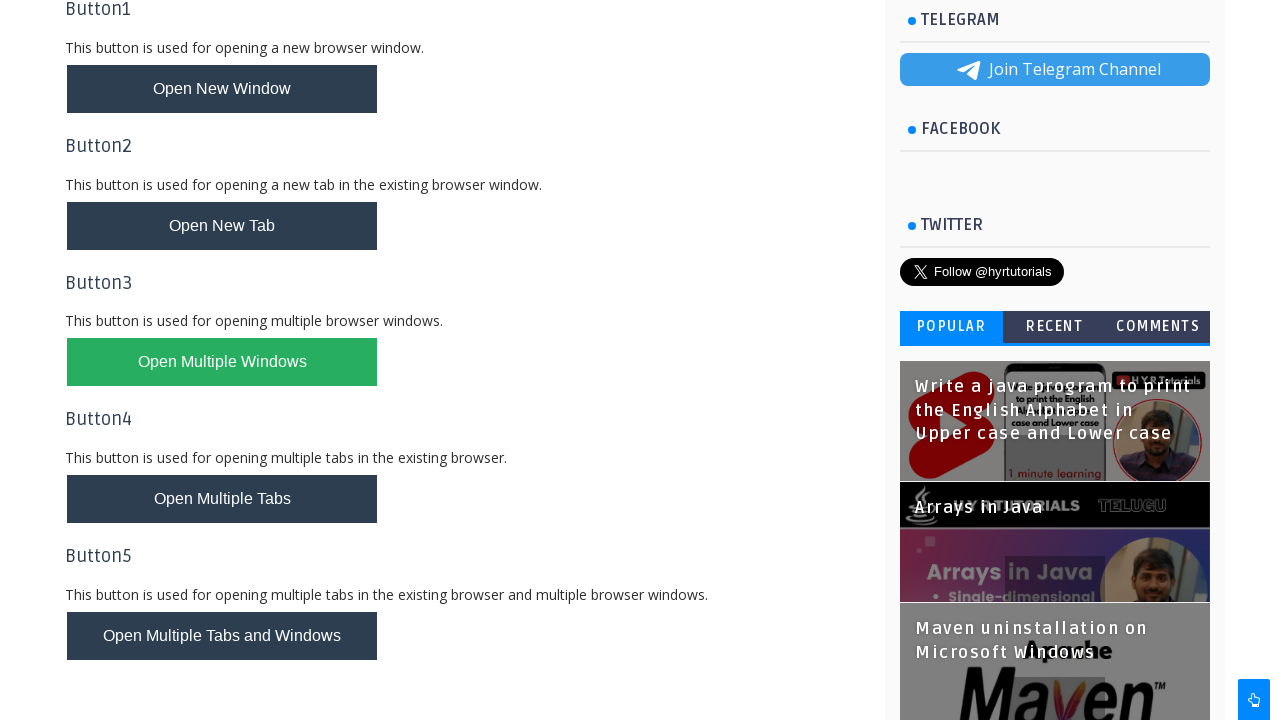

Filled firstName field with 'Haripriya' on basic controls page on #firstName
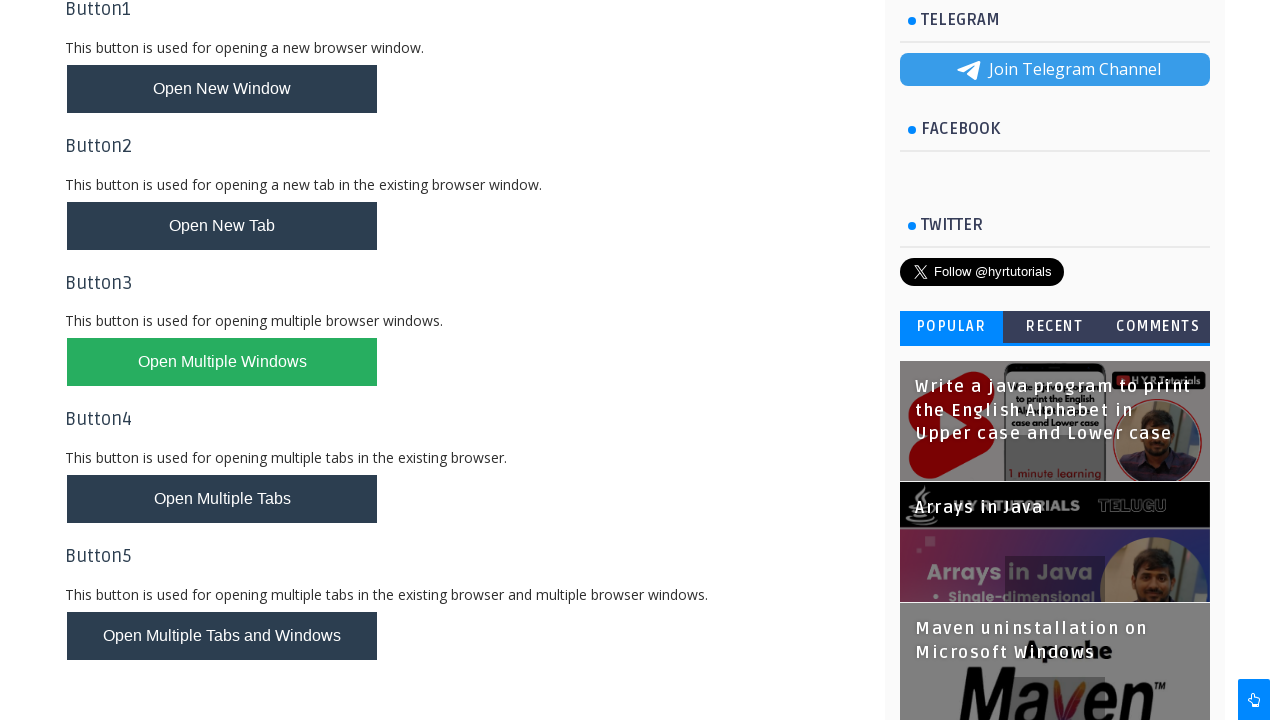

Waited for page load state
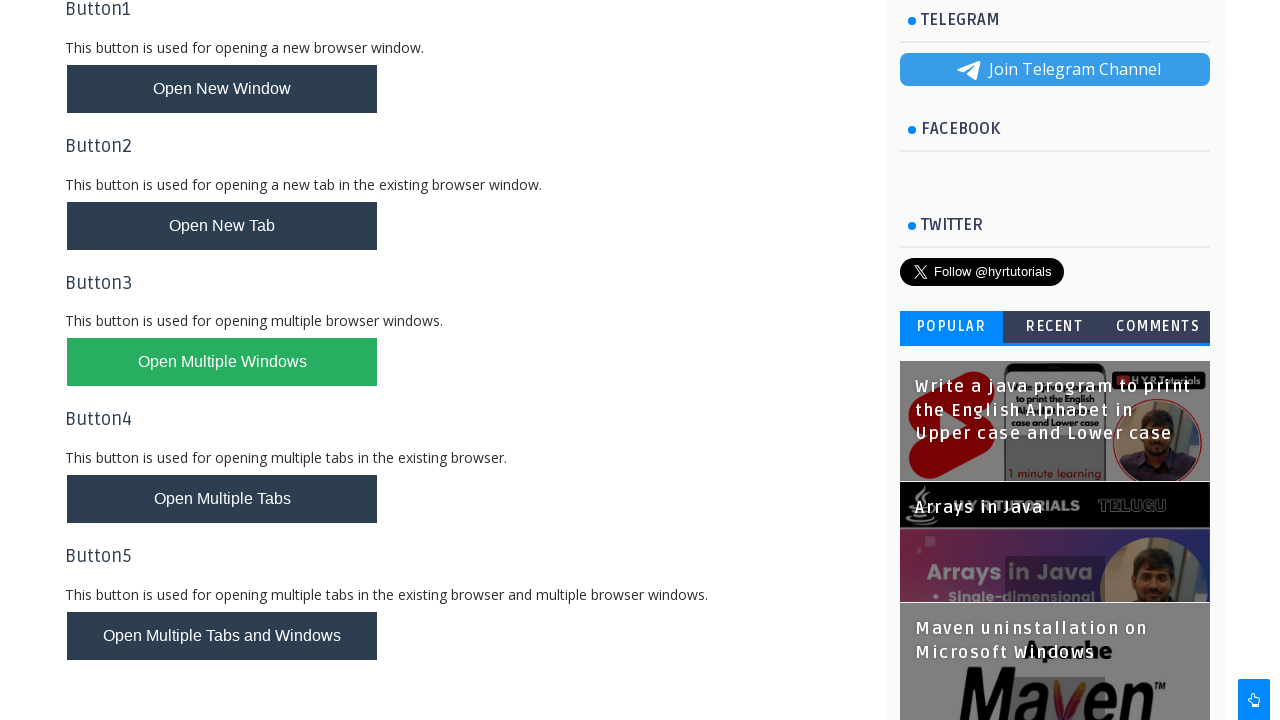

Retrieved current URL: https://www.hyrtutorials.com/p/basic-controls.html
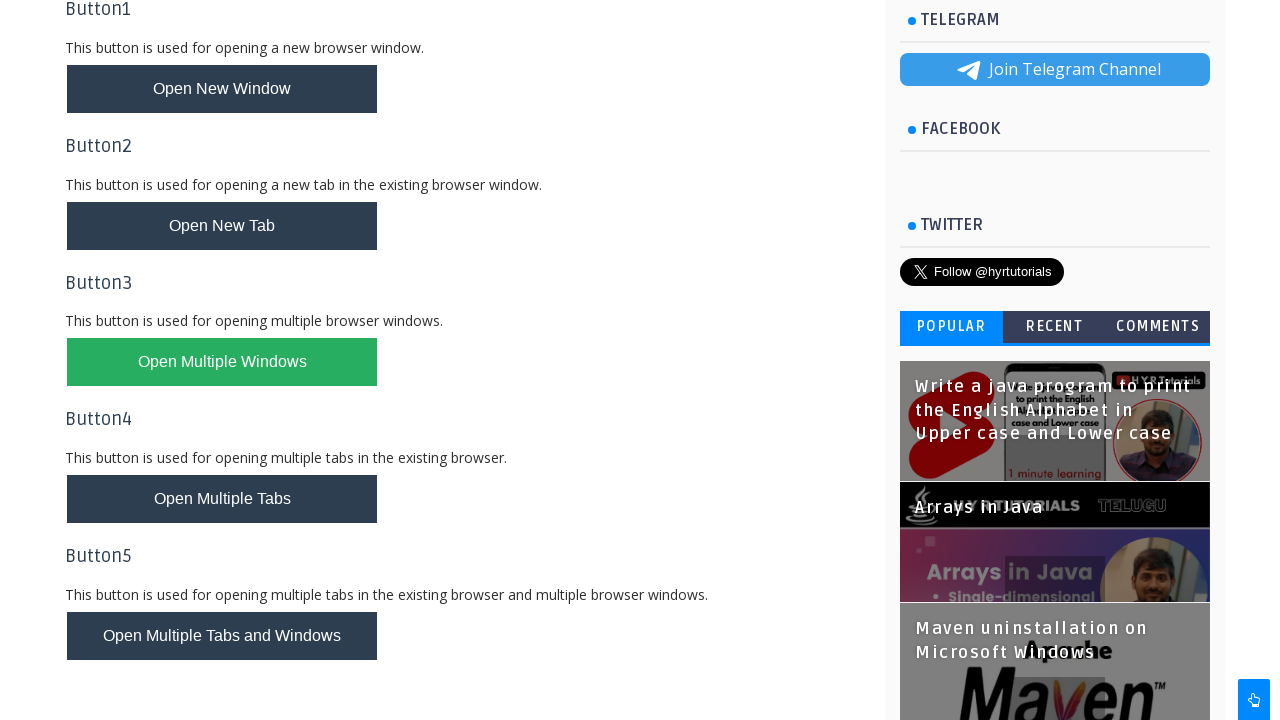

Filled firstName field with 'Haripriya' on basic controls page on #firstName
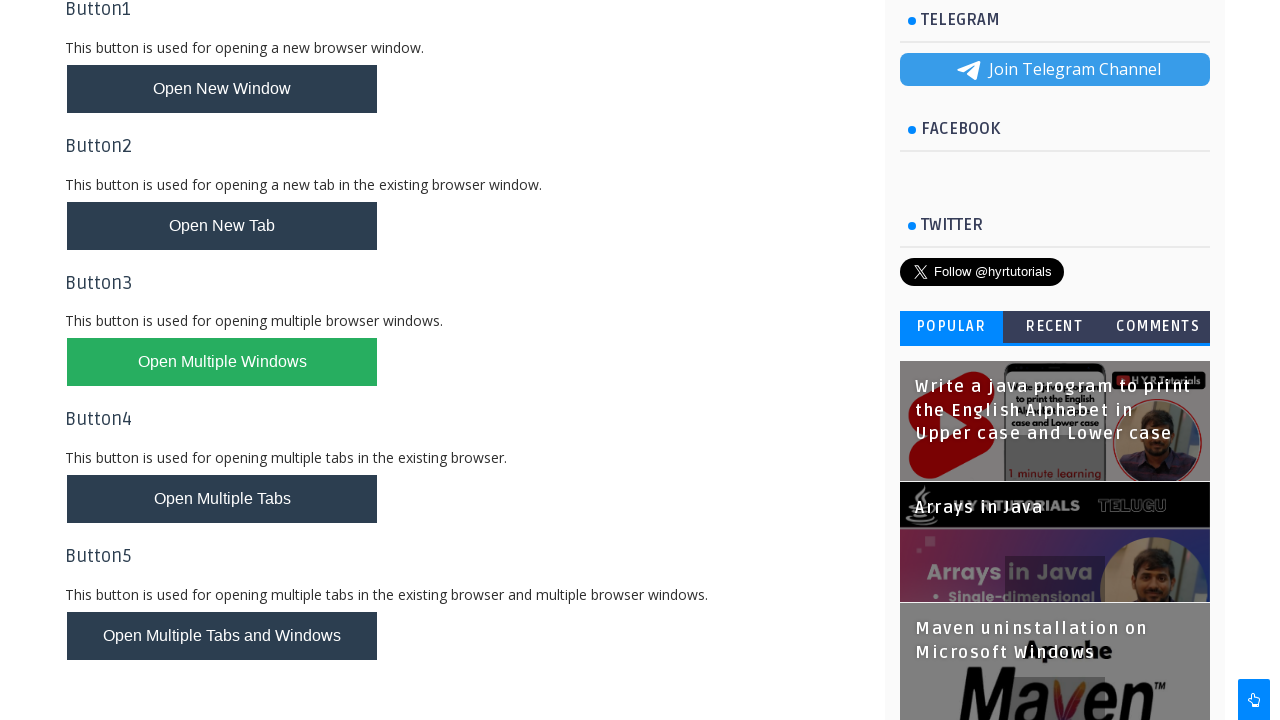

Waited for page load state
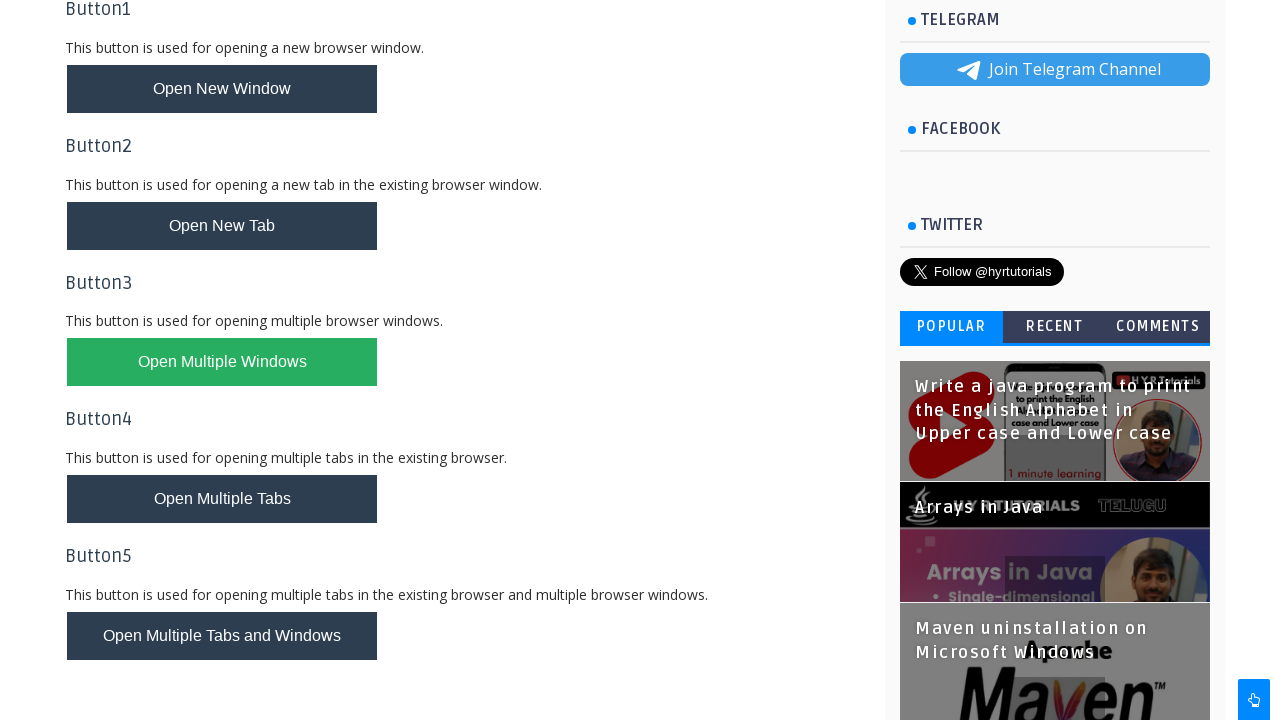

Retrieved current URL: https://www.hyrtutorials.com/p/add-padding-to-containers.html
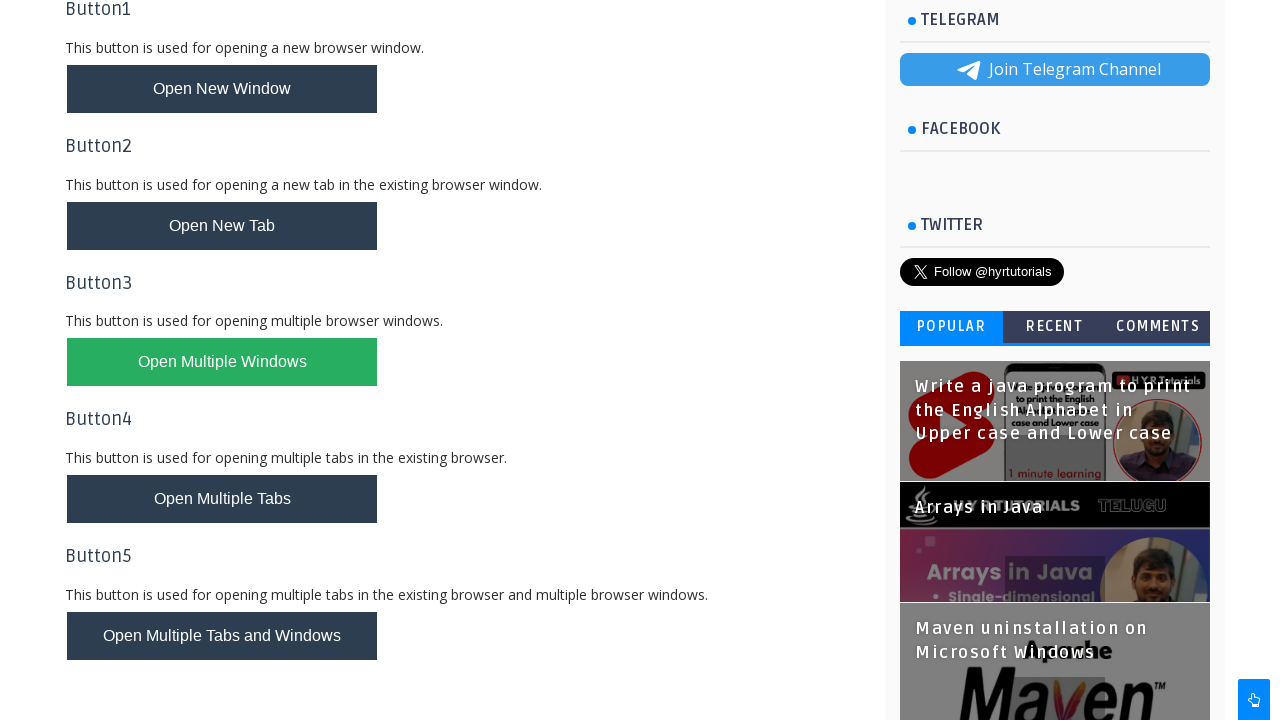

Filled name field with 'haripriya' on padding containers page on input[name='name'][maxlength='10']
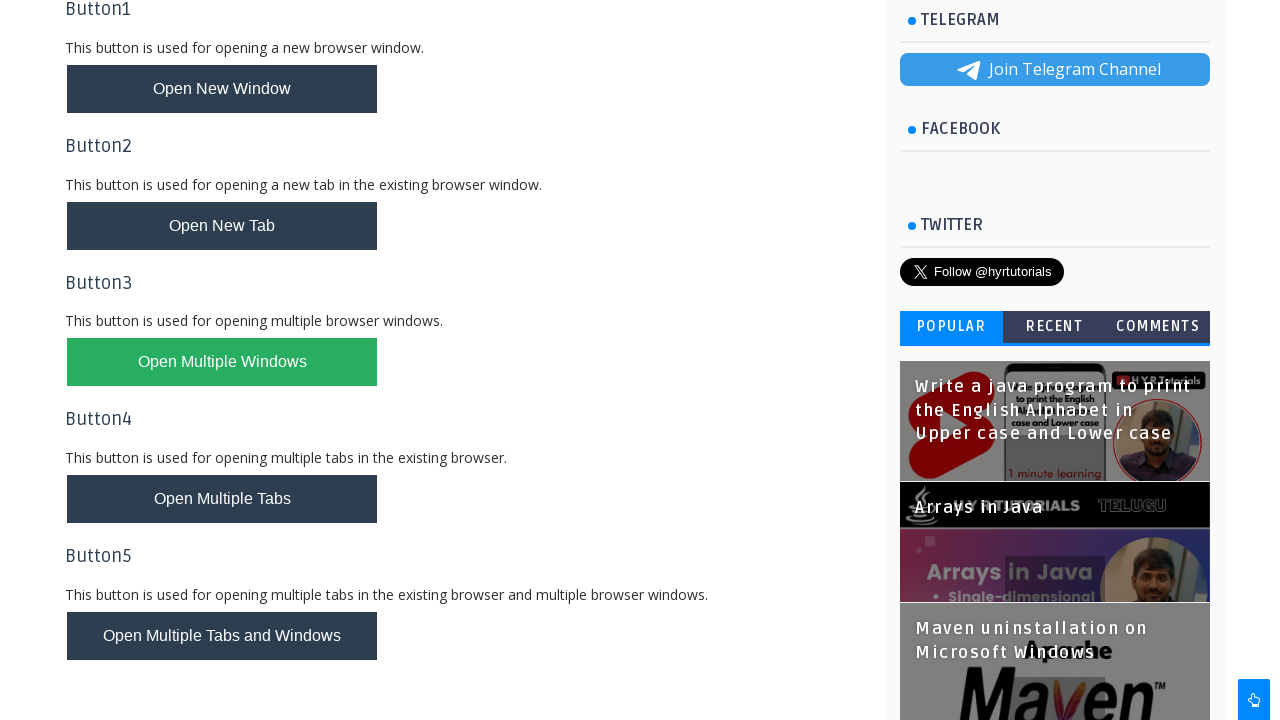

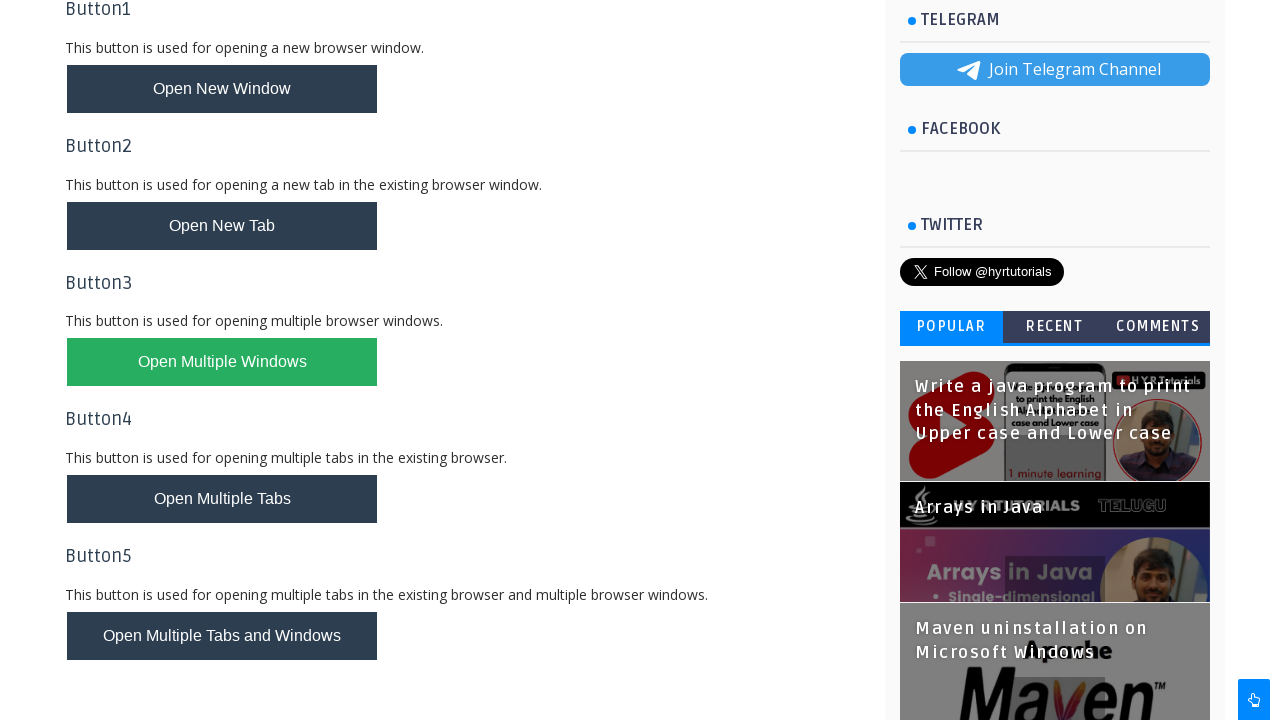